Navigates to pcloudy.com and verifies that the login button has the correct href attribute pointing to the device portal

Starting URL: https://pcloudy.com

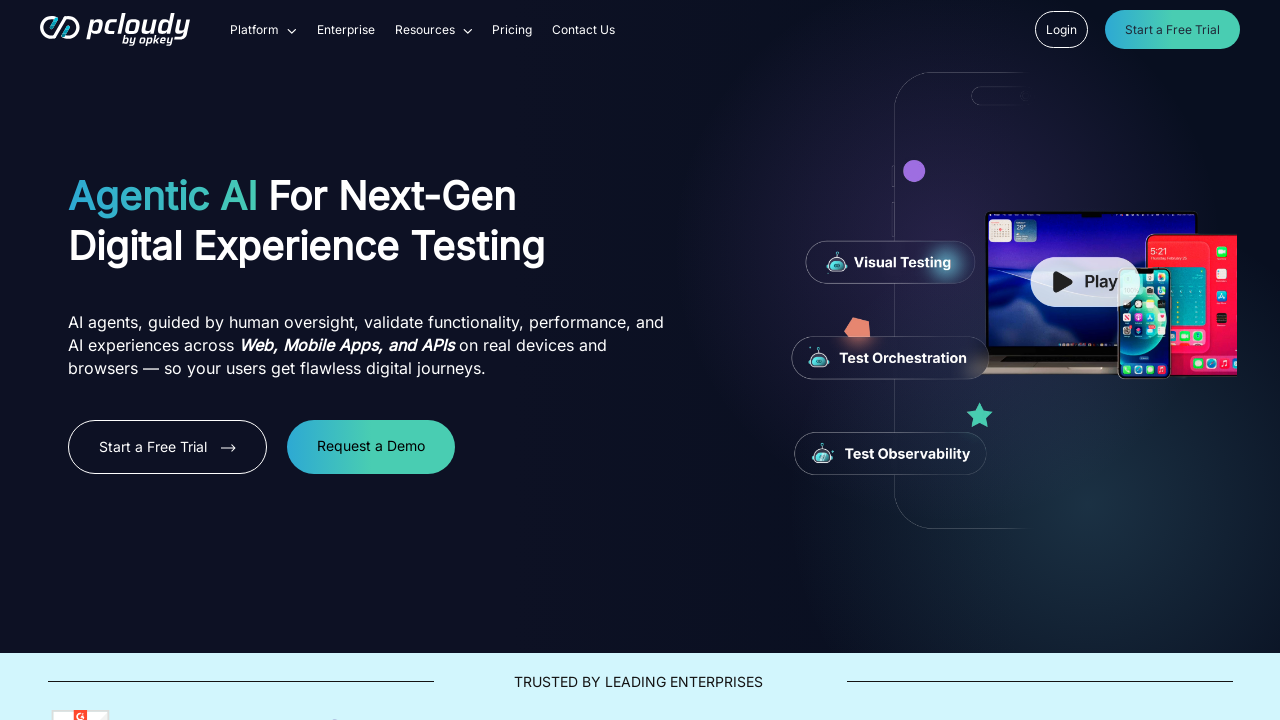

Navigated to https://pcloudy.com
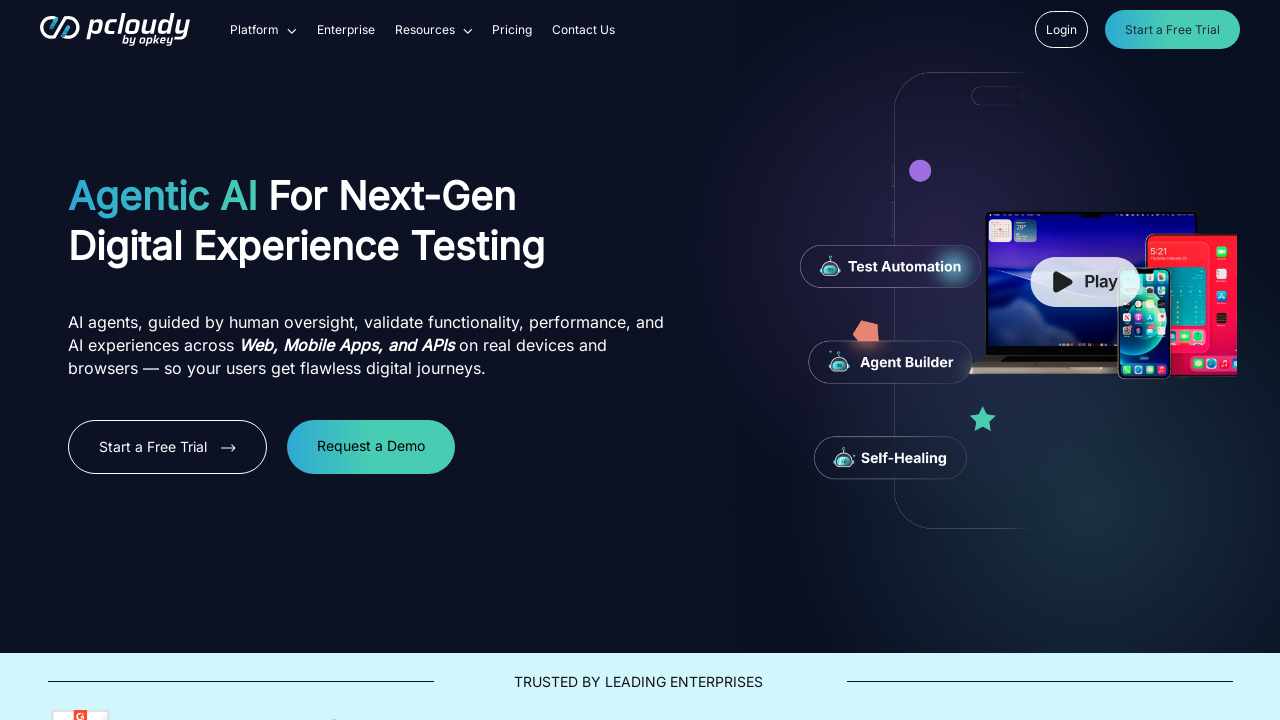

Located login button with secondary button styling
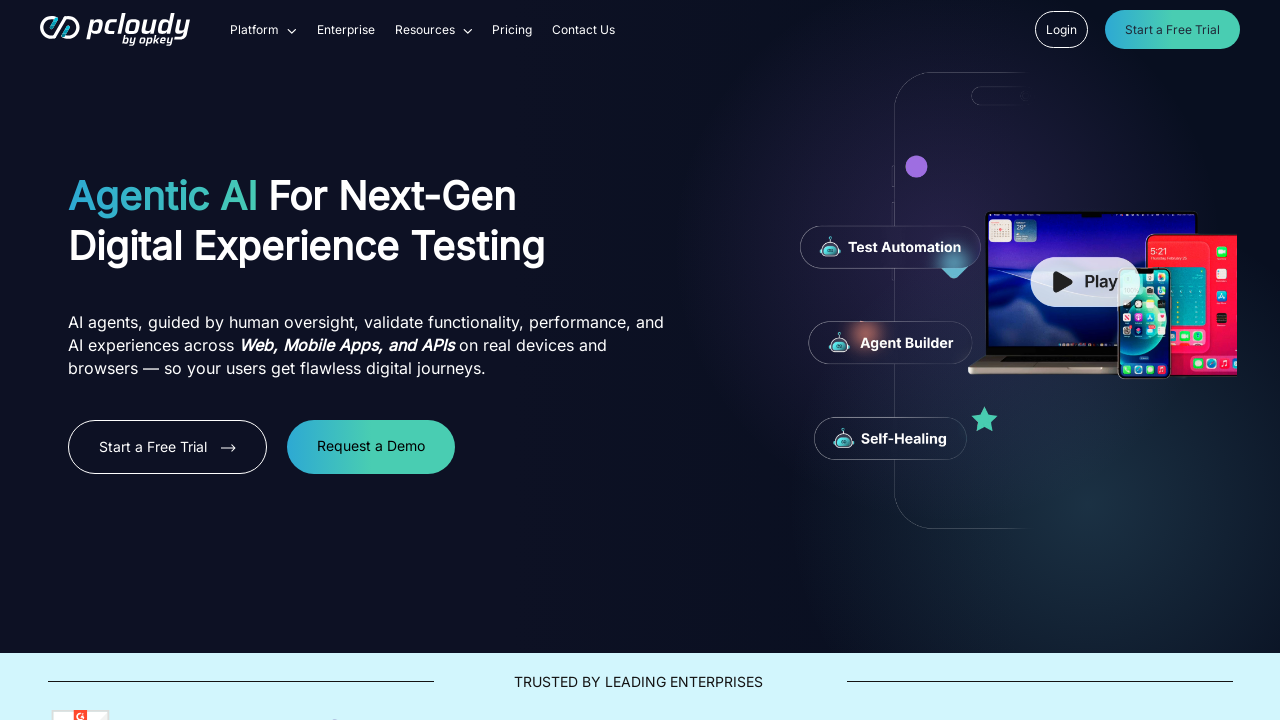

Retrieved href attribute from login button
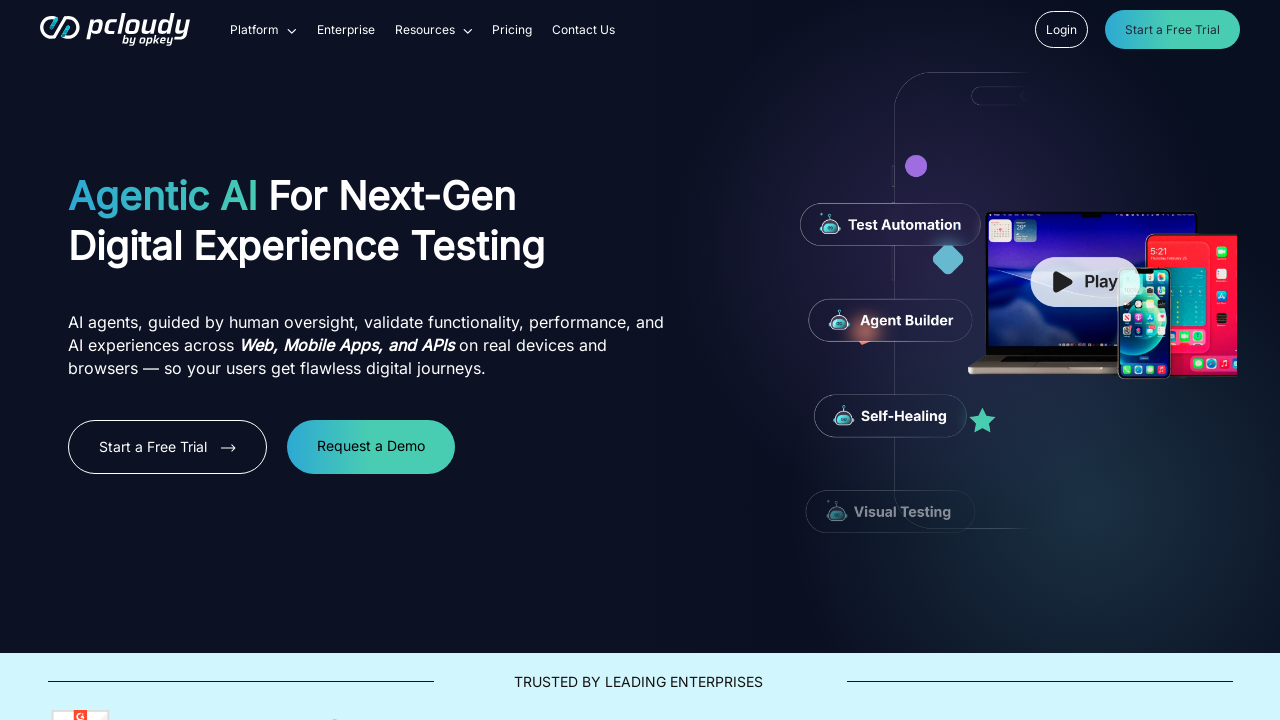

Verified login button href attribute points to https://device.pcloudy.com/
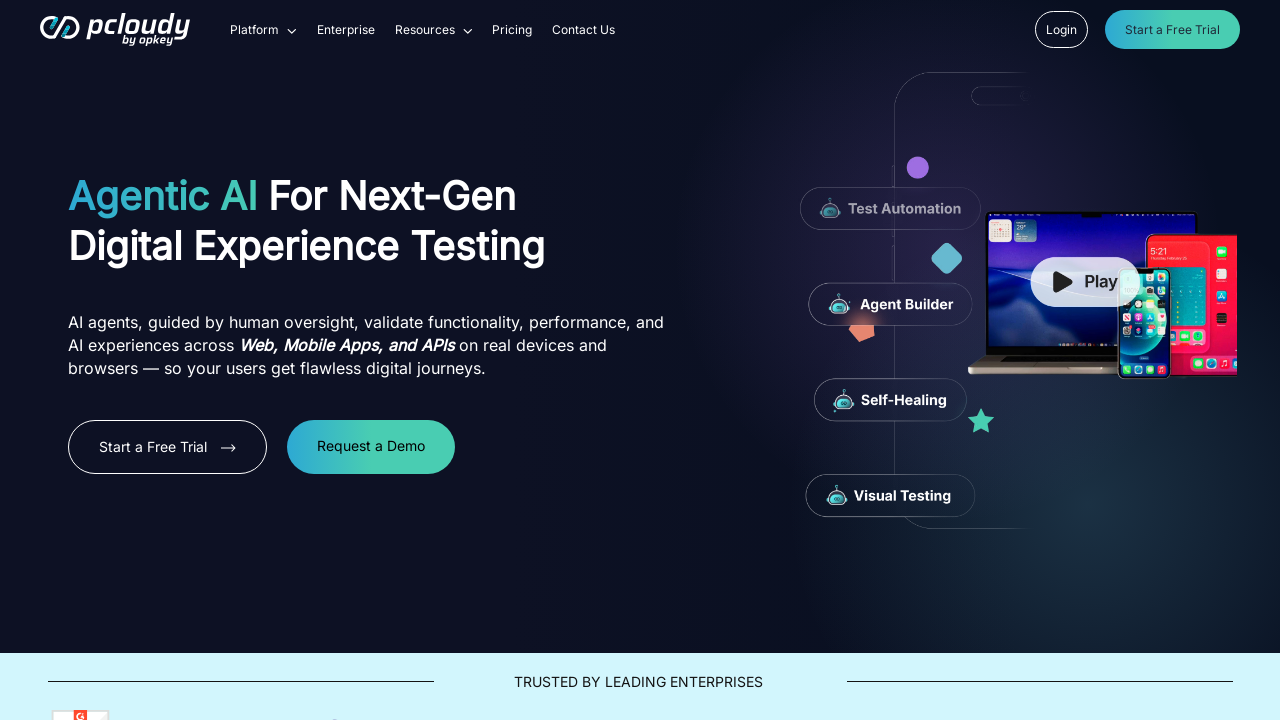

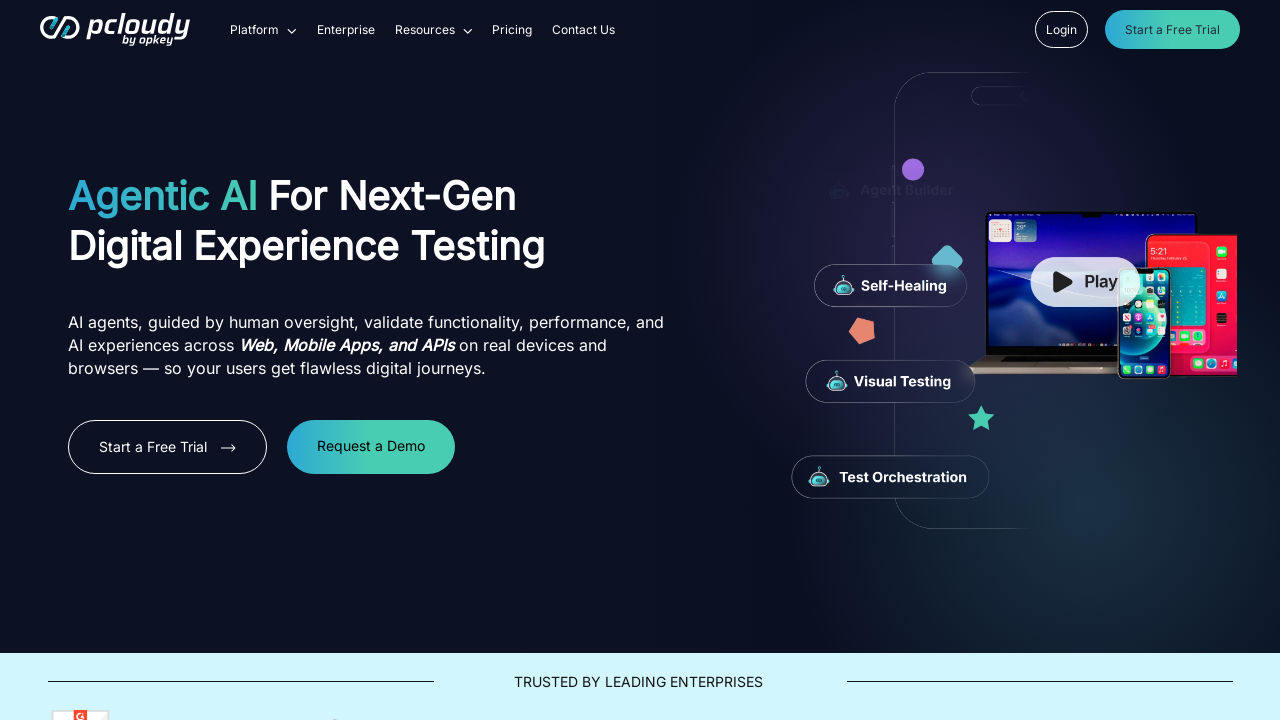